Tests iframe handling by switching to an iframe containing a TinyMCE editor, verifying text content is displayed inside the iframe, then switching back to the main page to verify the header text is displayed.

Starting URL: https://practice.cydeo.com/iframe

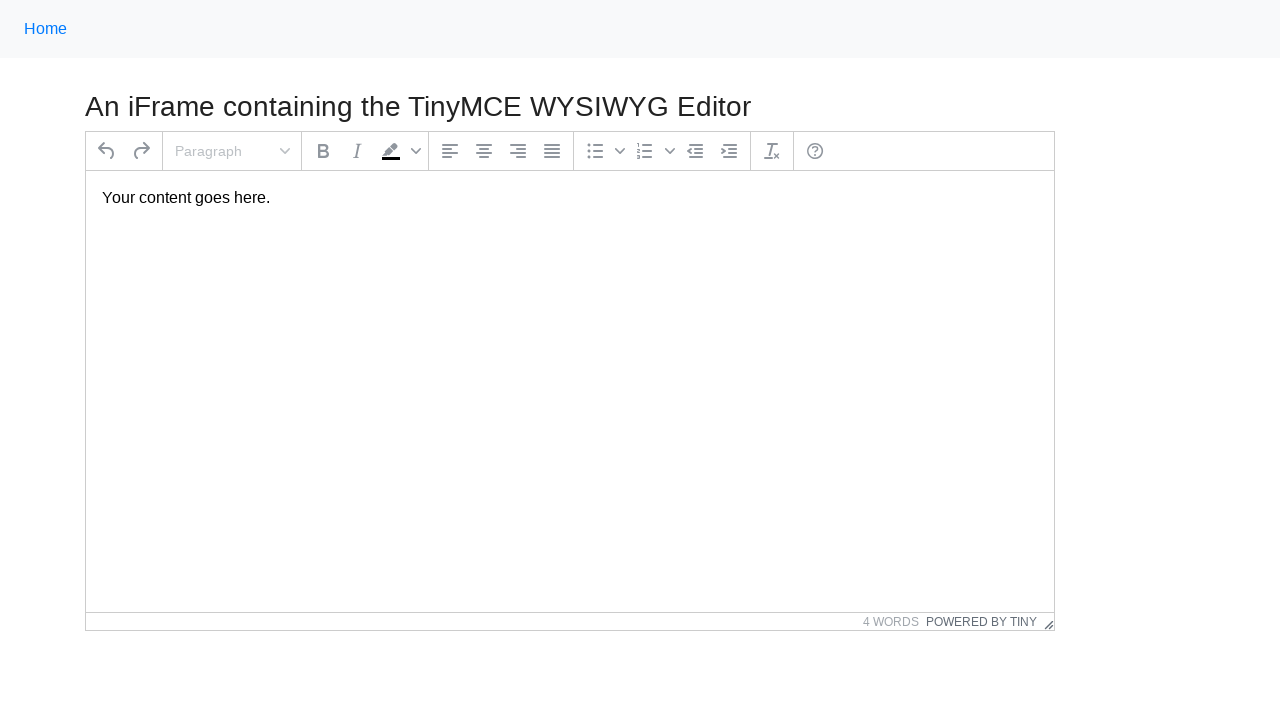

Navigated to iframe practice page
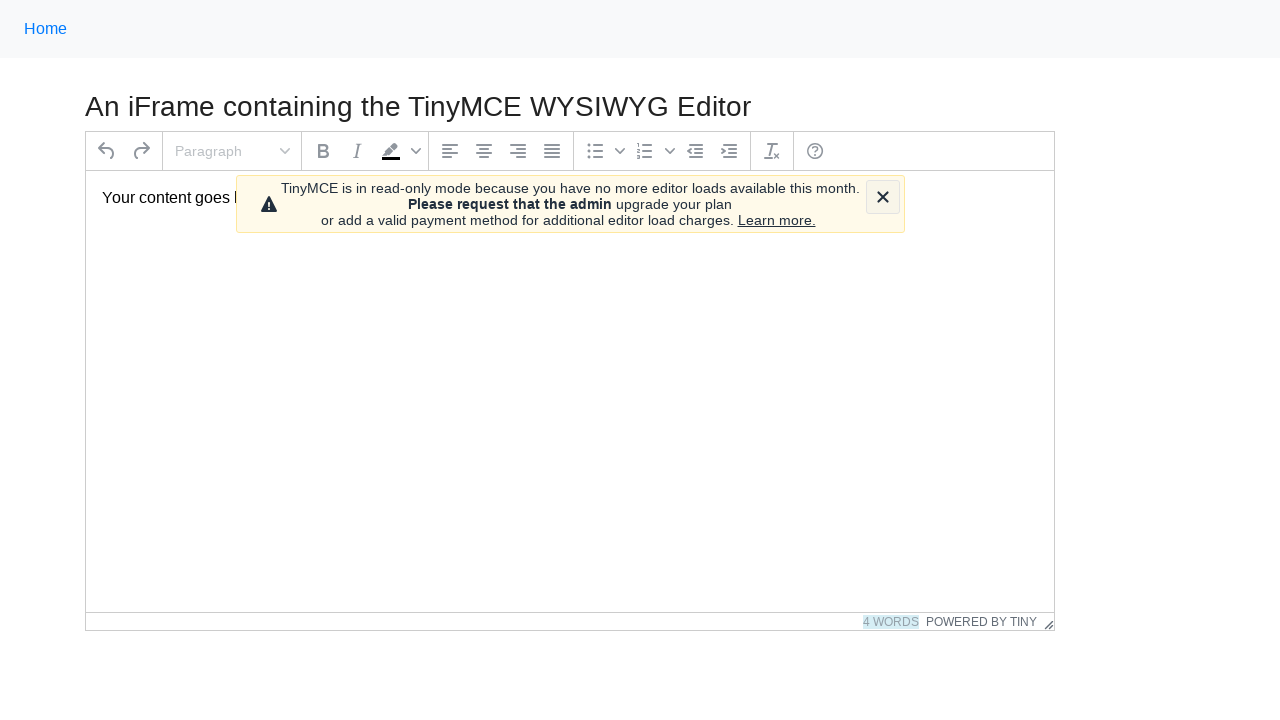

Located iframe with id 'mce_0_ifr'
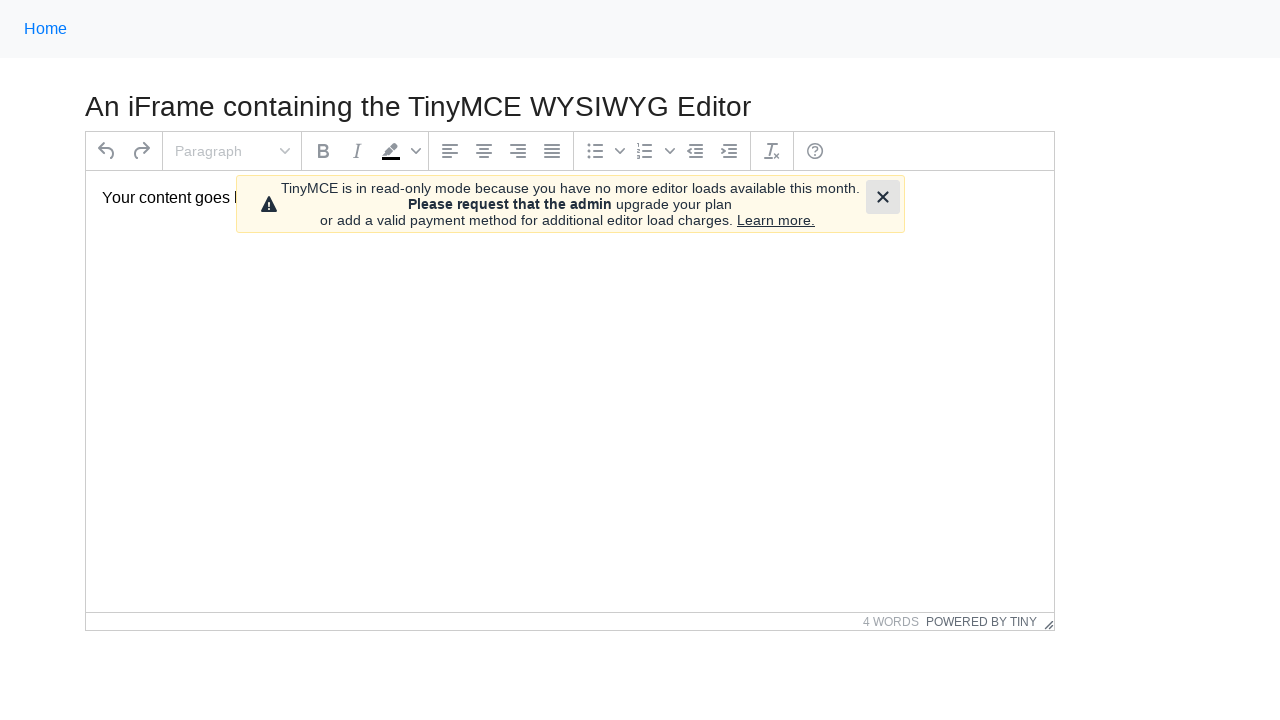

Located paragraph element inside iframe
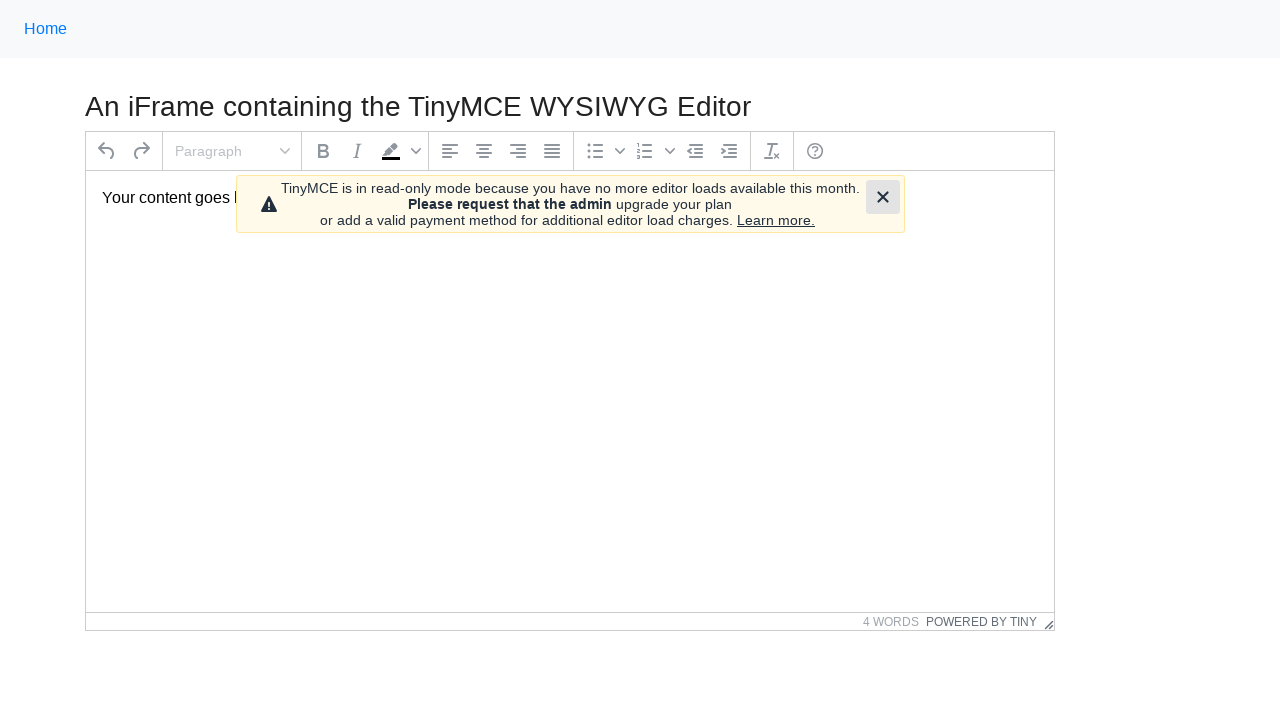

Verified text area content is visible inside iframe
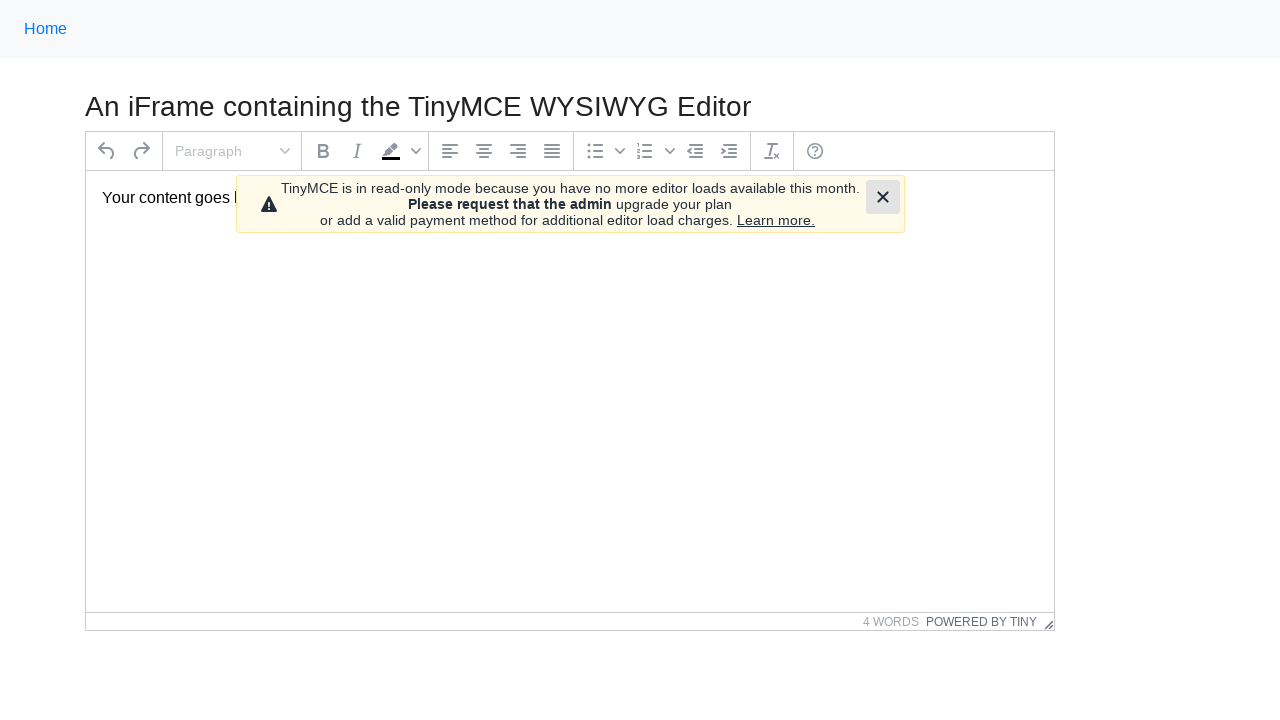

Located h3 header element on main page
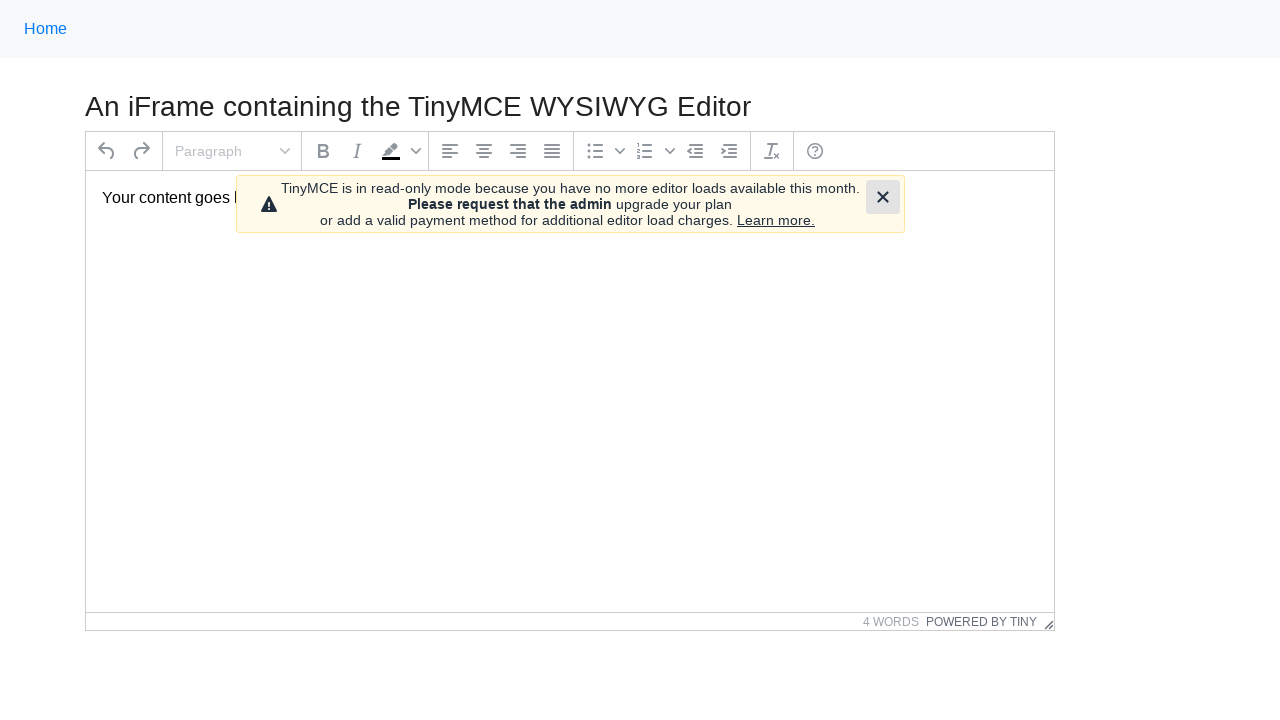

Verified header text is visible on main page
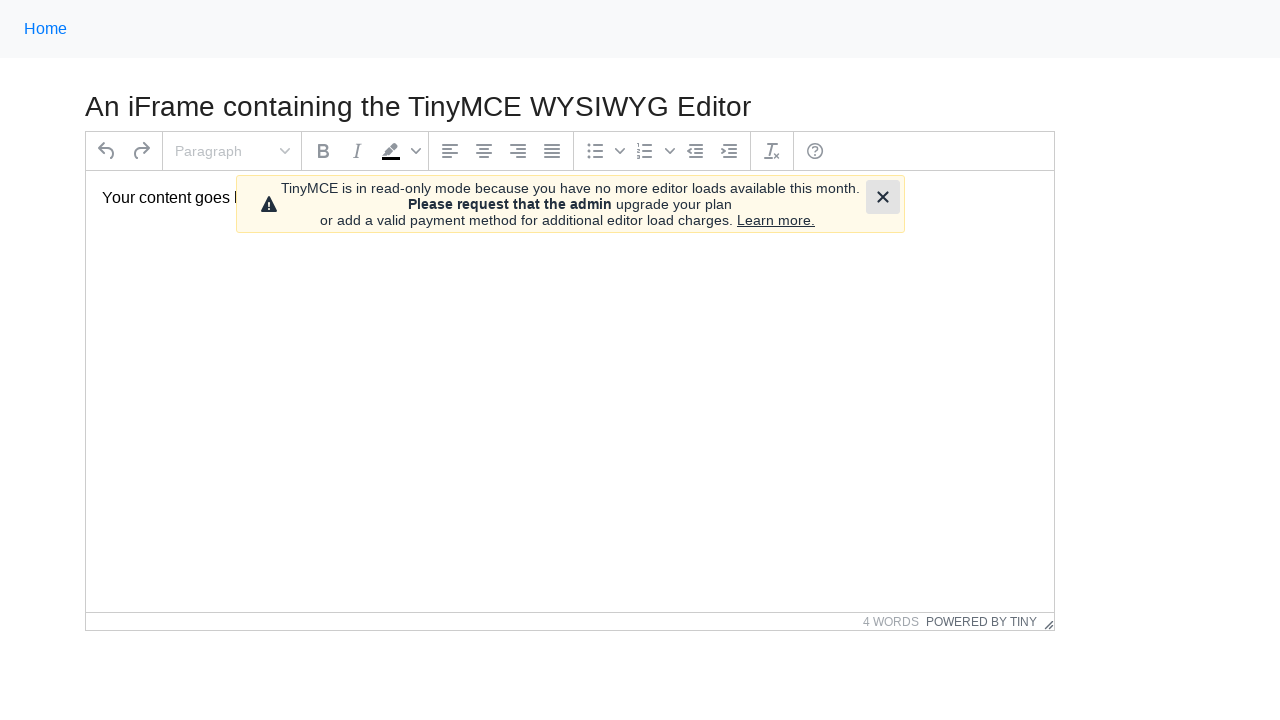

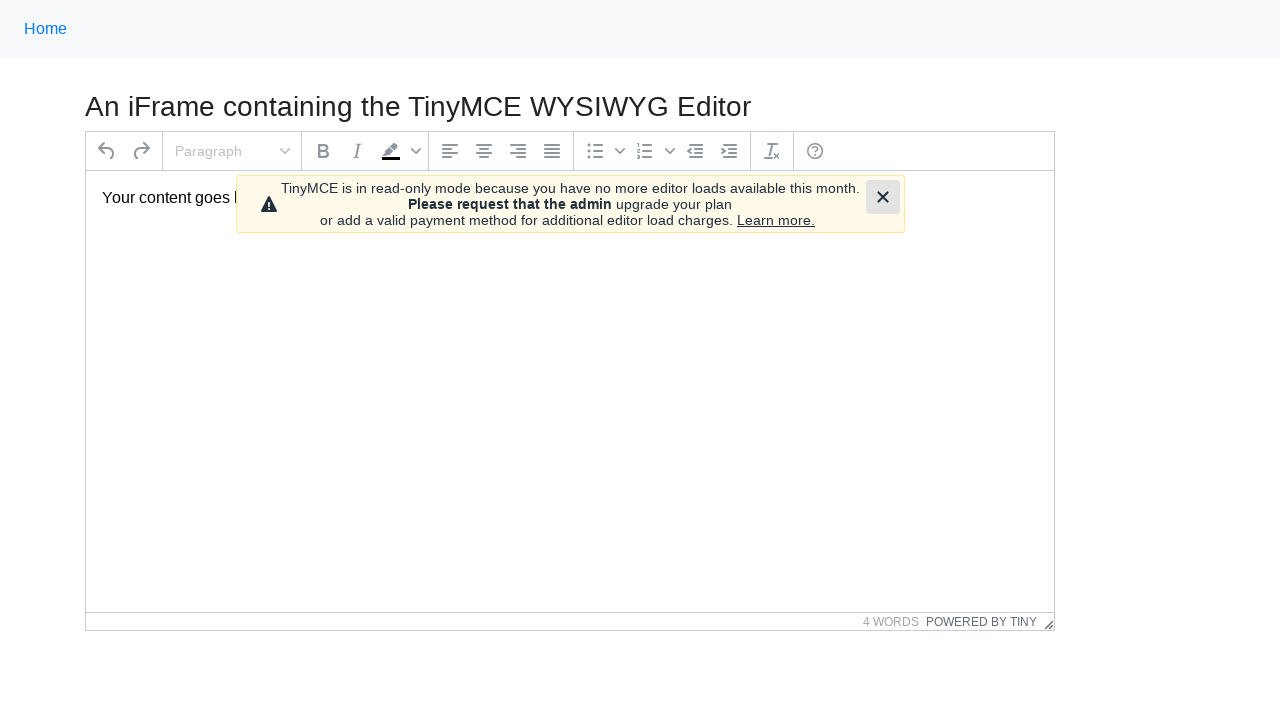